Navigates to DemoQA, opens the Practice Form, fills out personal information including name, email, gender, phone number, date of birth, and hobbies, then submits the form.

Starting URL: https://demoqa.com

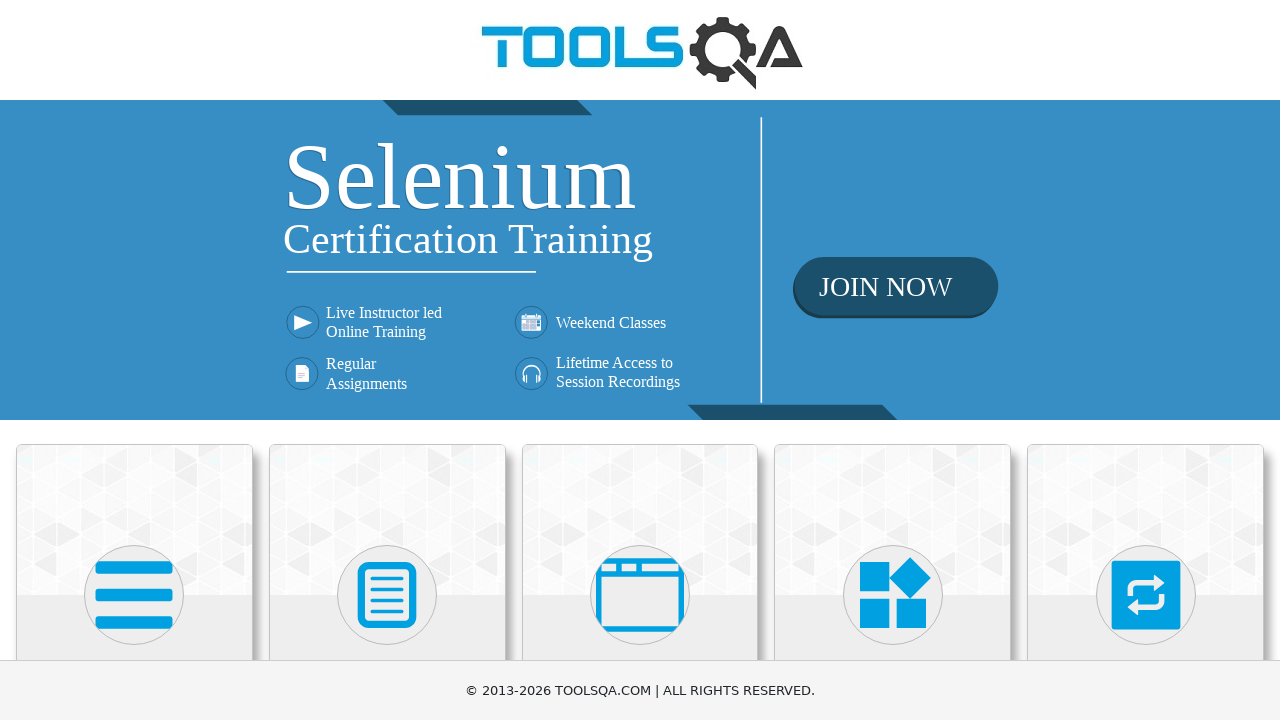

Clicked on Forms card at (387, 360) on xpath=//div[contains(@class, 'card-body')]/h5[text()='Forms']
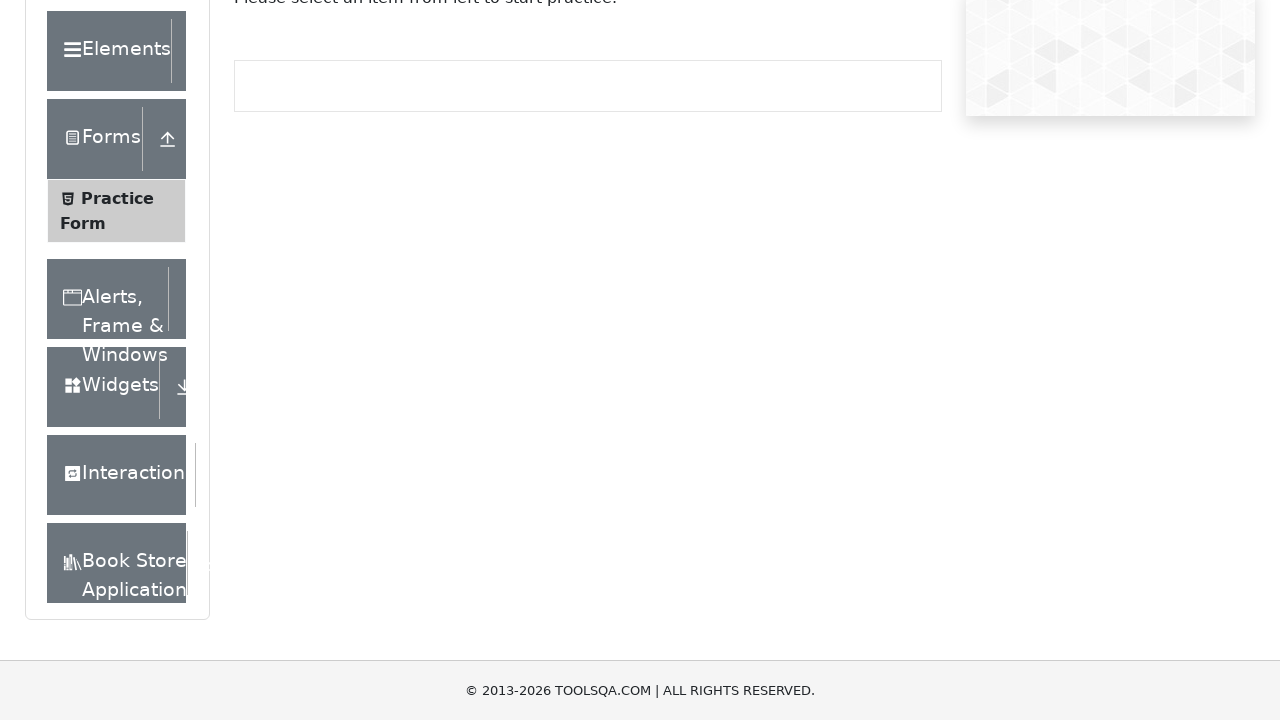

Clicked on Practice Form at (117, 336) on xpath=//span[text()='Practice Form']
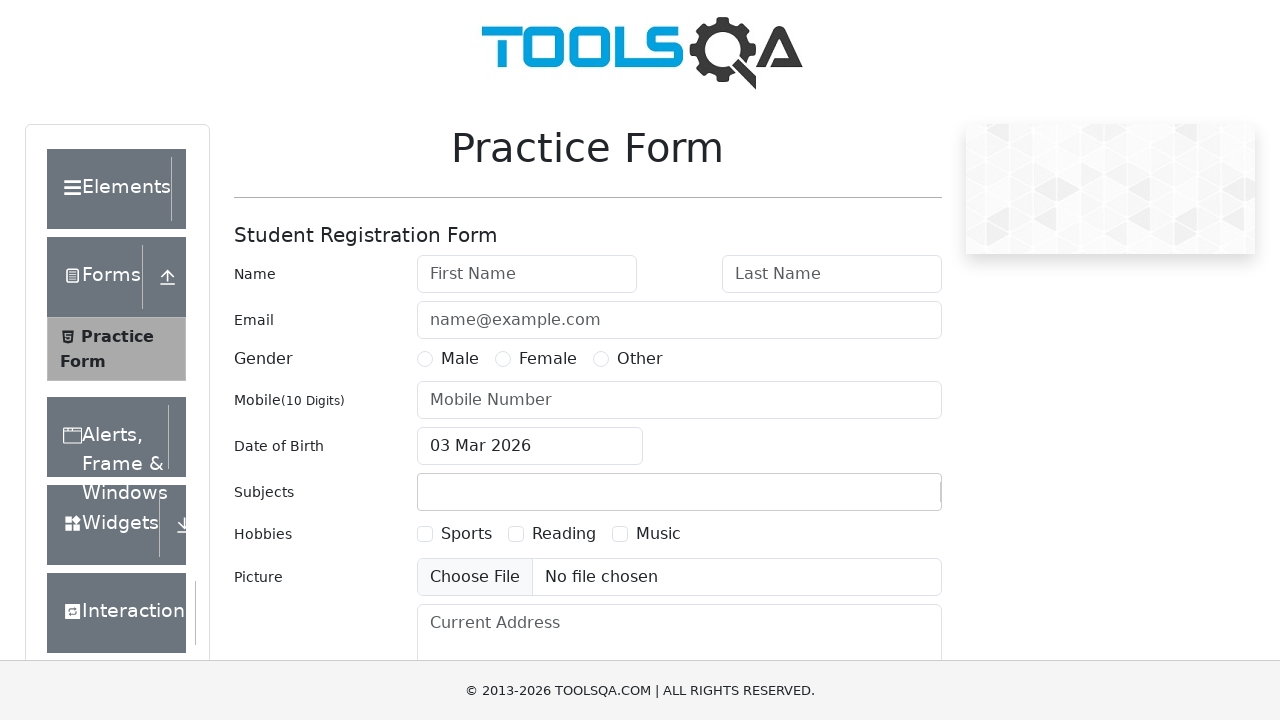

Filled first name as 'Jorge' on //input[@id='firstName']
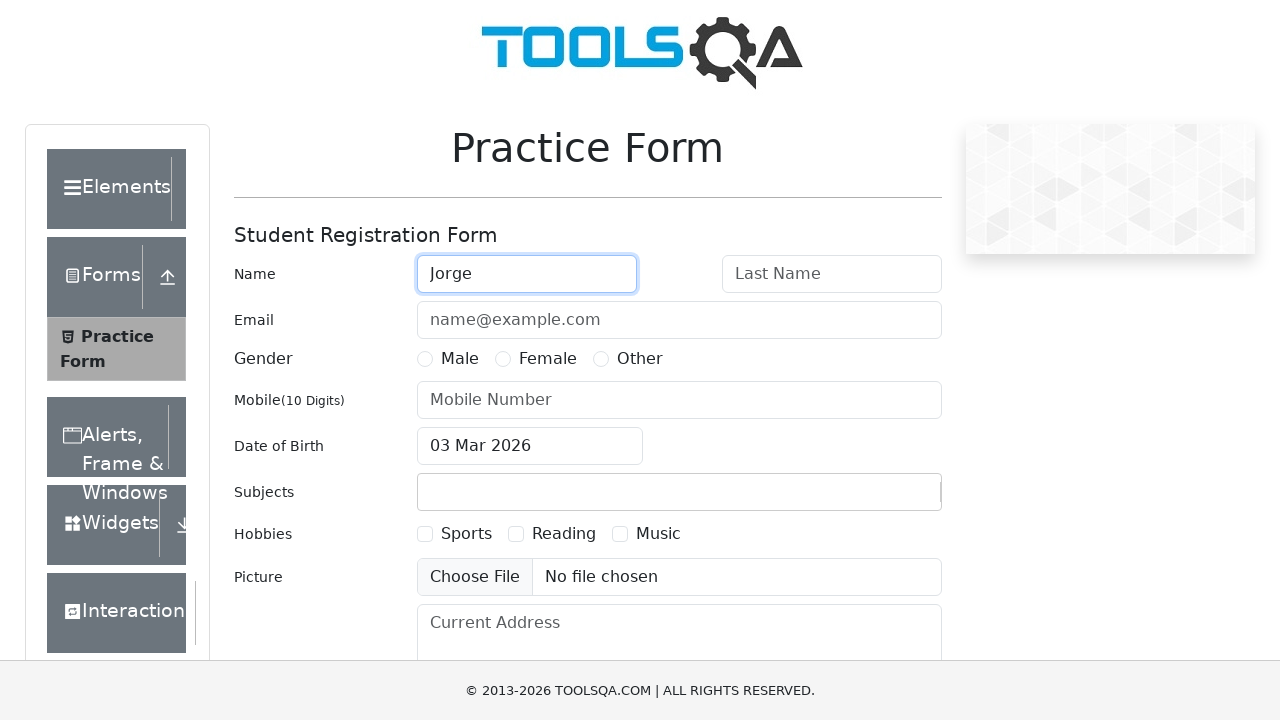

Filled last name as 'Moratalla' on //input[@id='lastName']
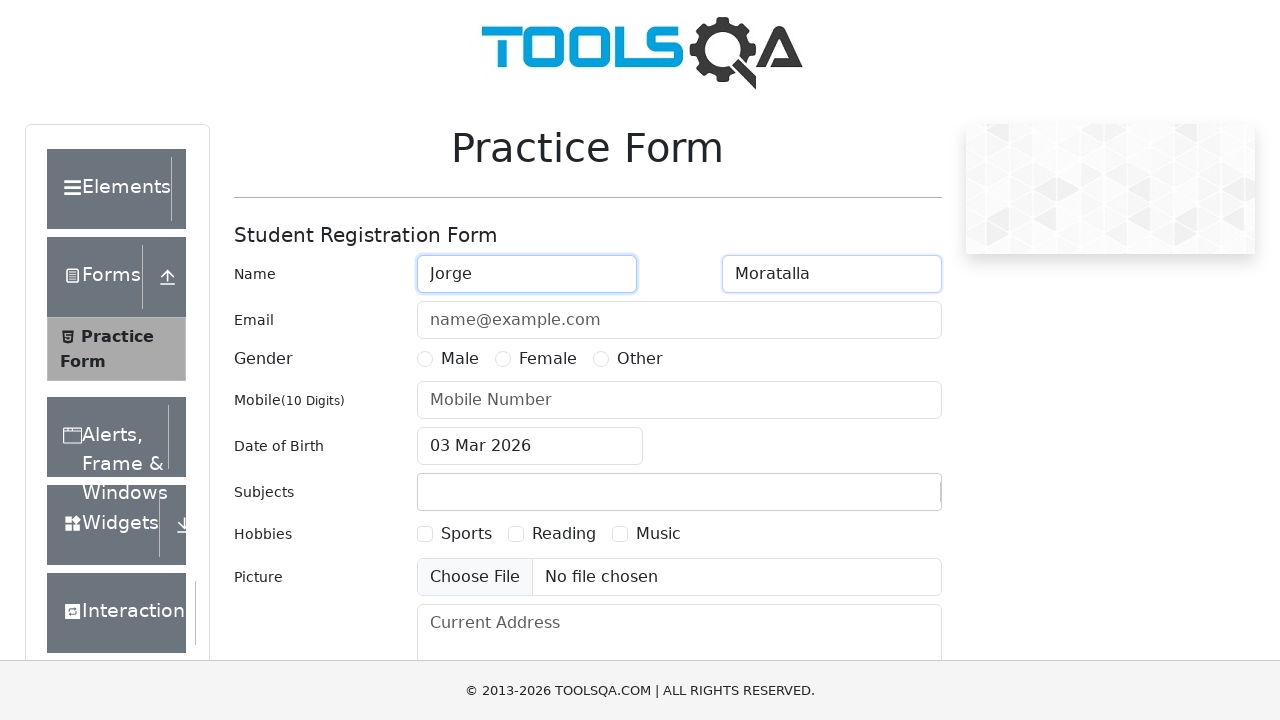

Filled email as 'example@example.com' on //input[@id='userEmail']
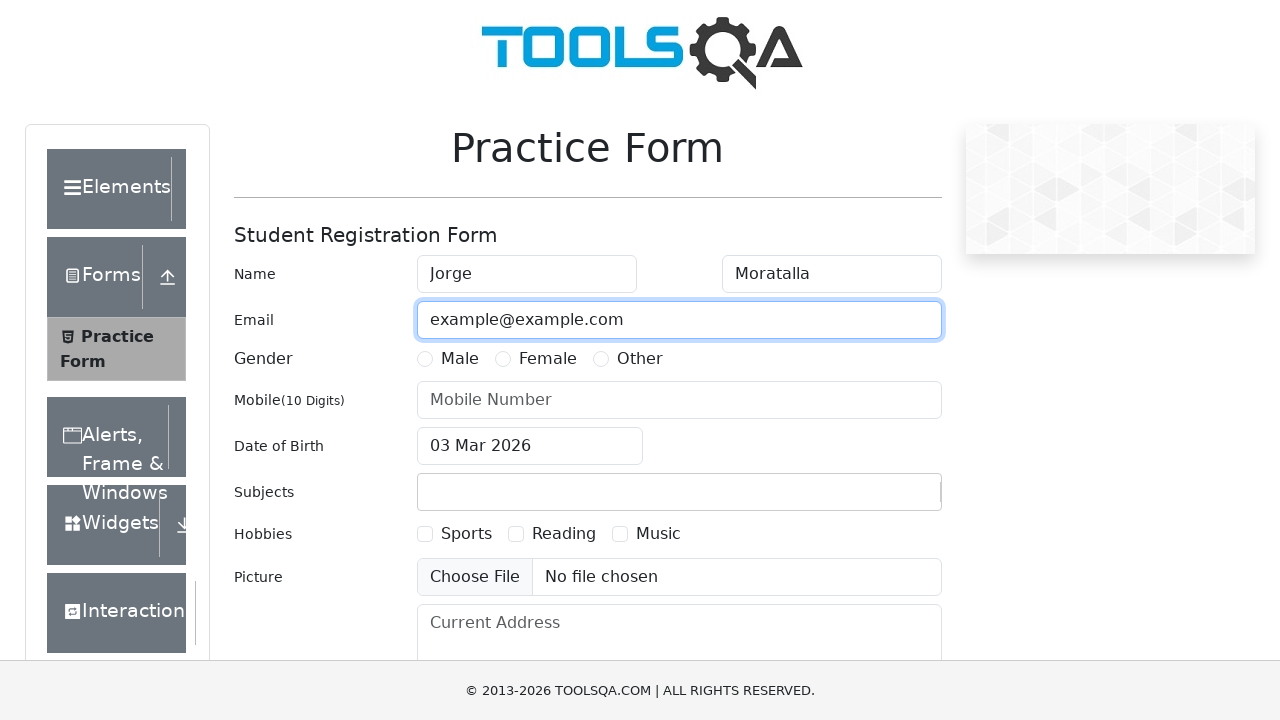

Selected gender radio button at (460, 359) on label[for='gender-radio-1']
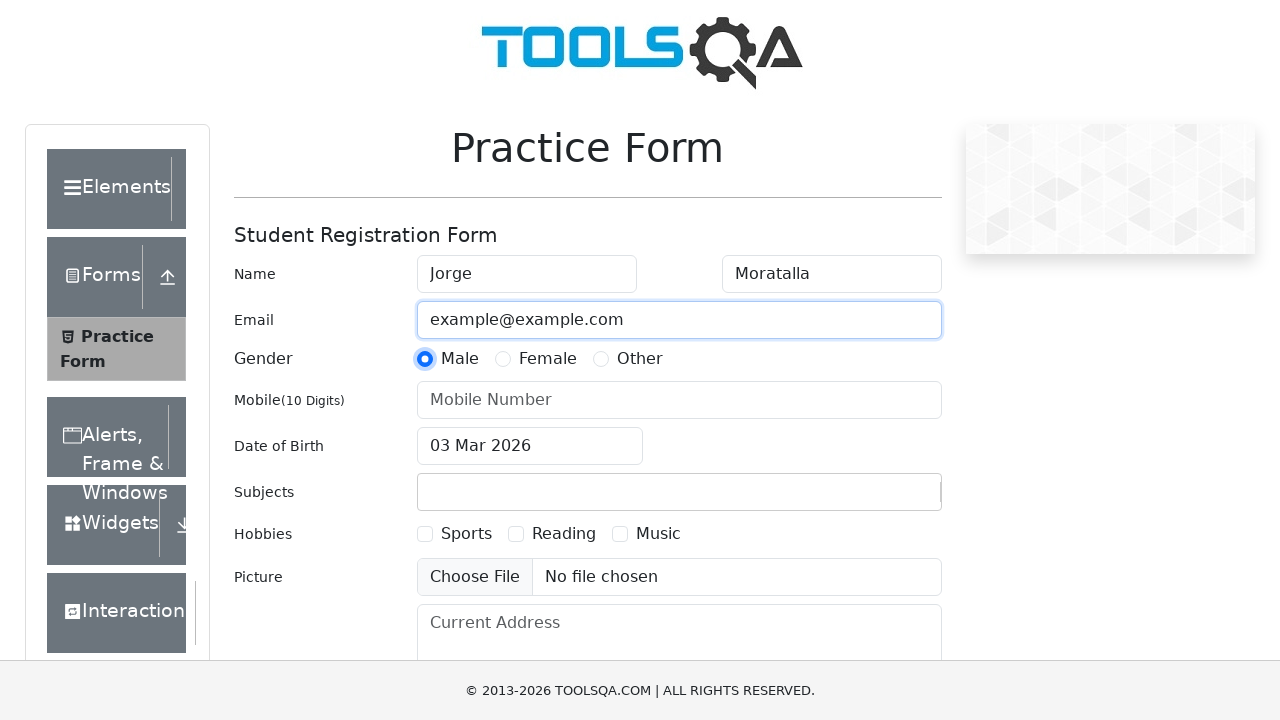

Filled phone number as '6234578895' on //input[@id='userNumber']
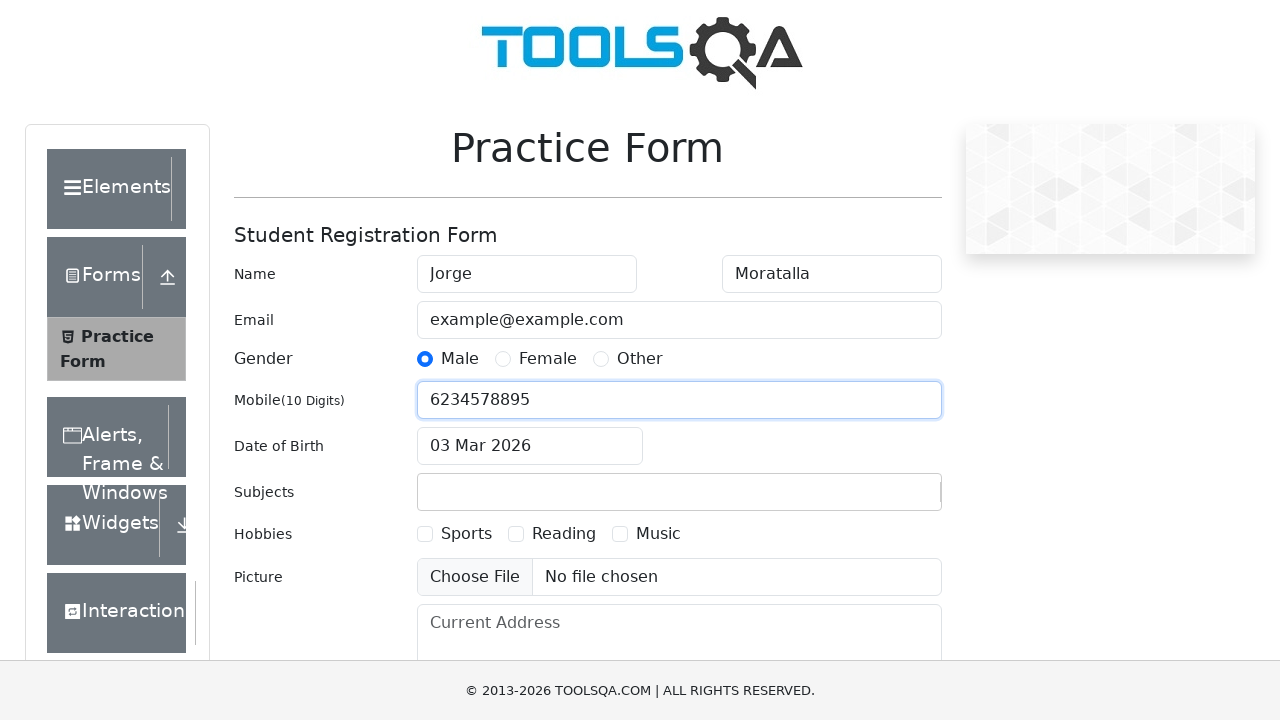

Filled date of birth as '11/11/2011' on //input[@id='dateOfBirthInput']
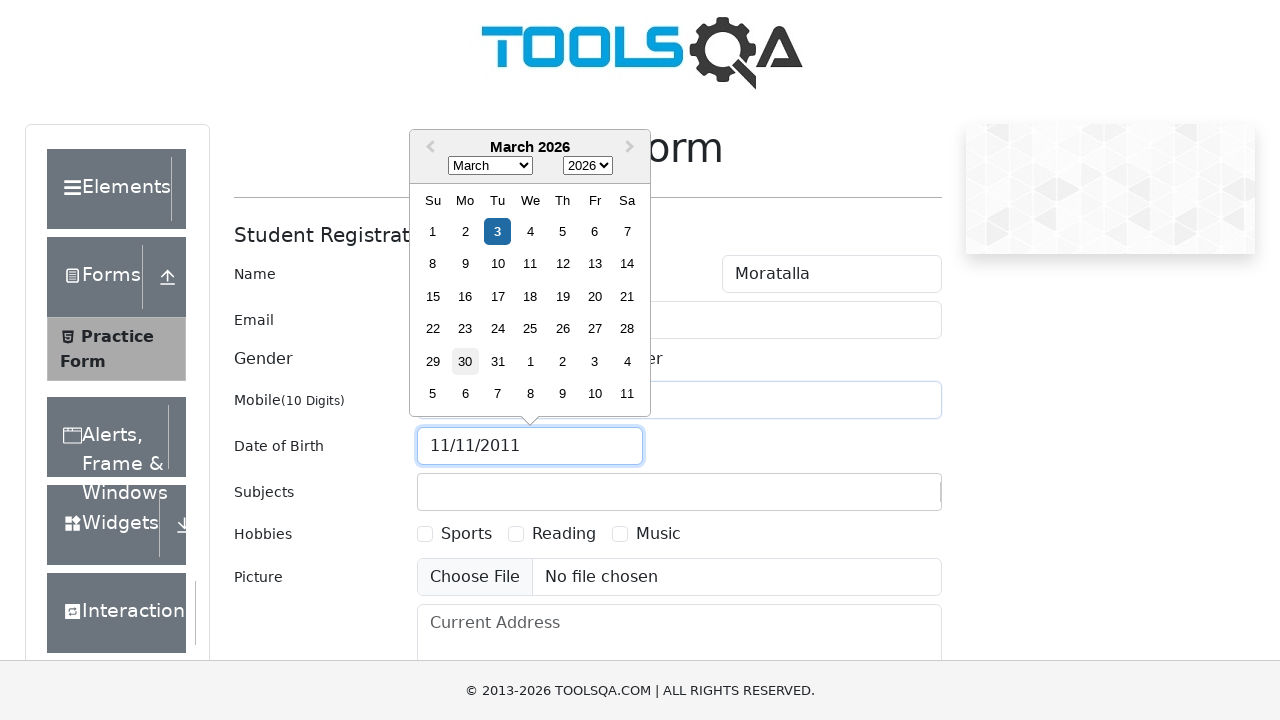

Pressed Enter to confirm date of birth
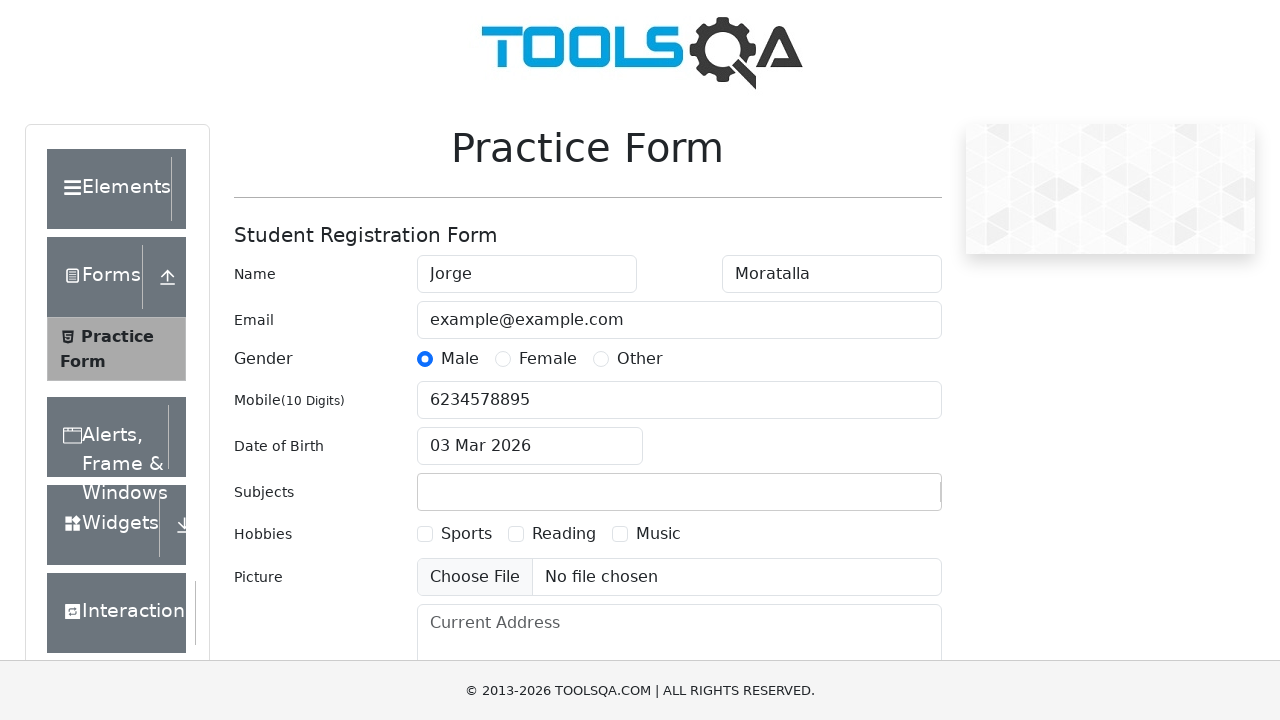

Selected hobbies checkbox at (564, 534) on label[for='hobbies-checkbox-2']
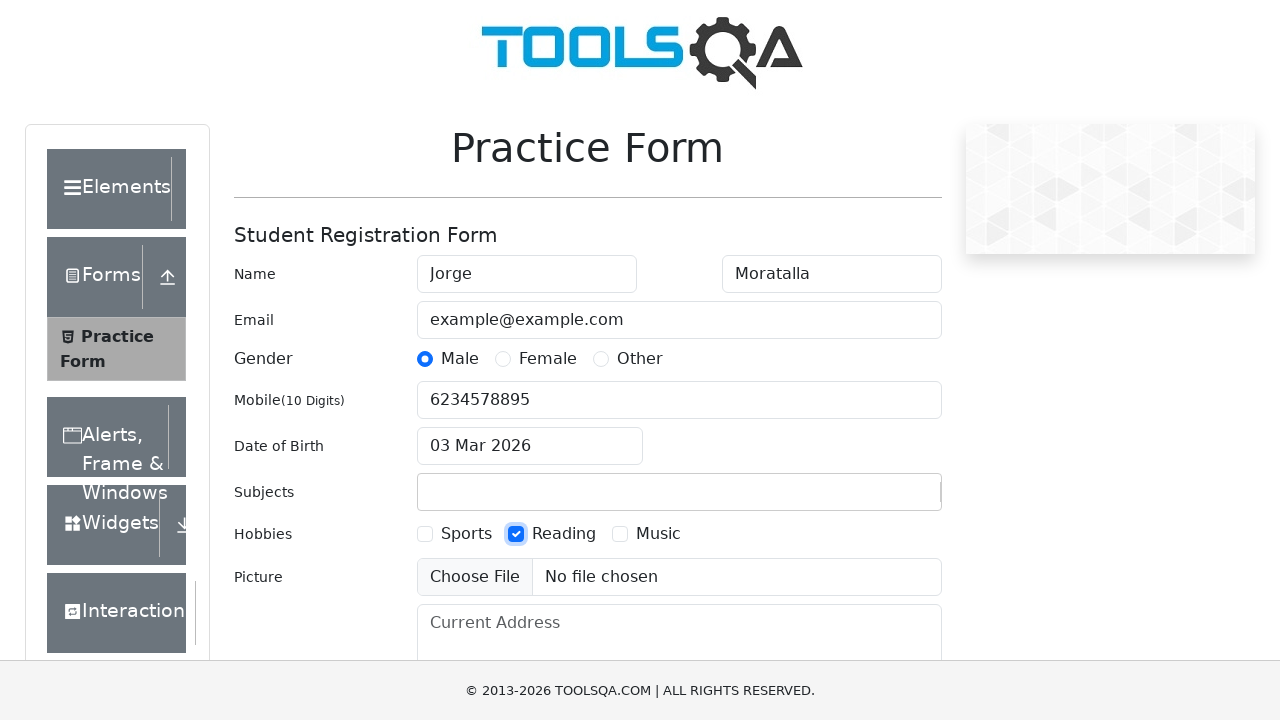

Clicked submit button to submit the form at (885, 499) on xpath=//button[@id='submit']
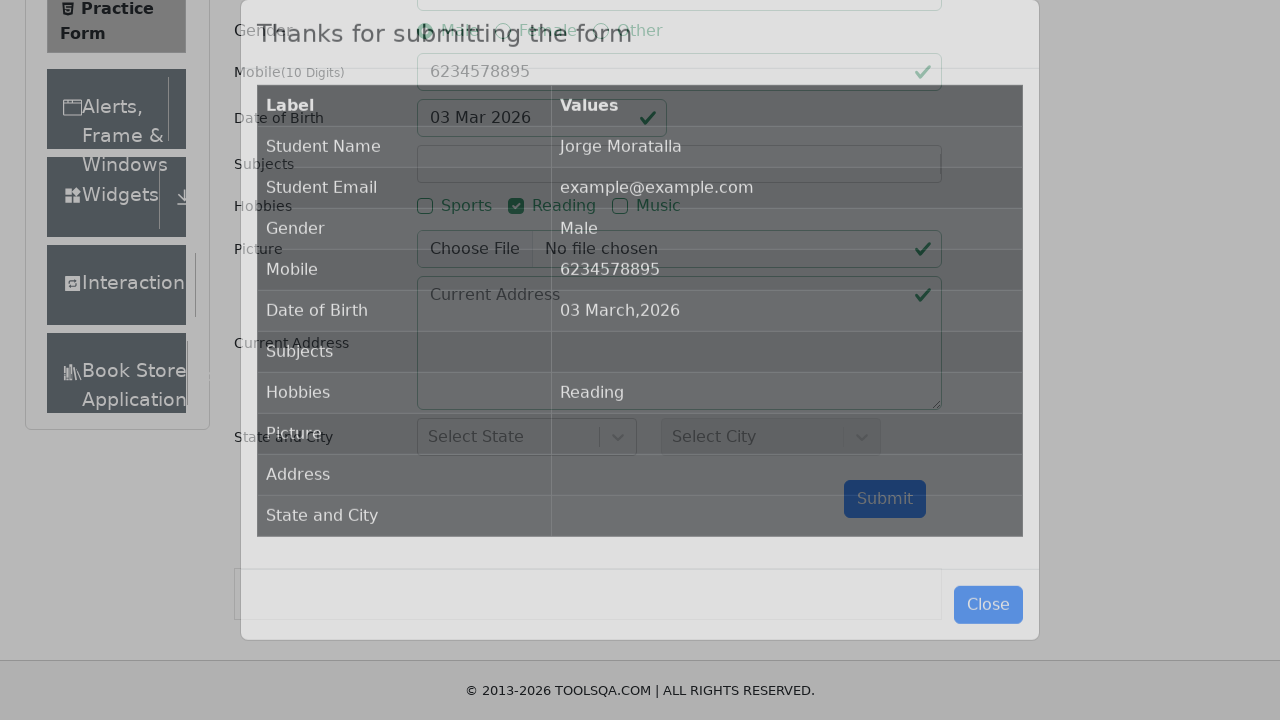

Pressed Escape to close the submission modal
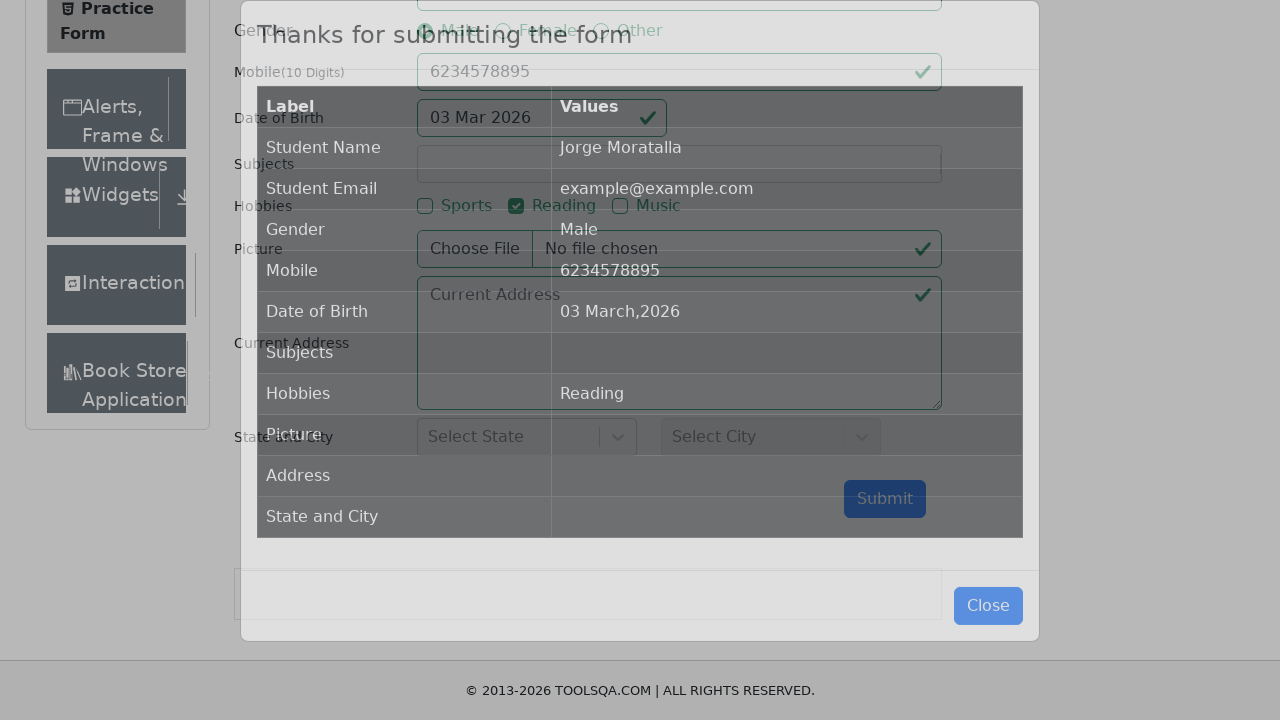

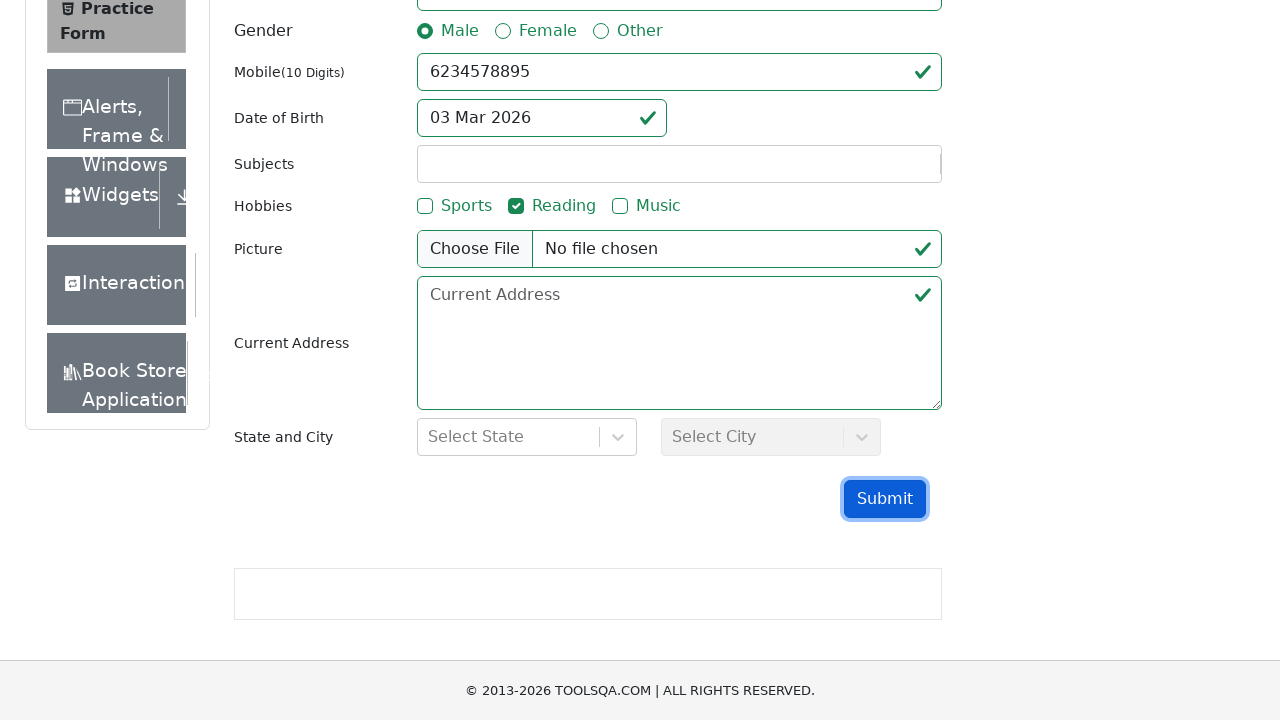